Tests keyboard events and form filling on a text box demo page, including copying text between fields using keyboard shortcuts

Starting URL: https://demoqa.com/text-box

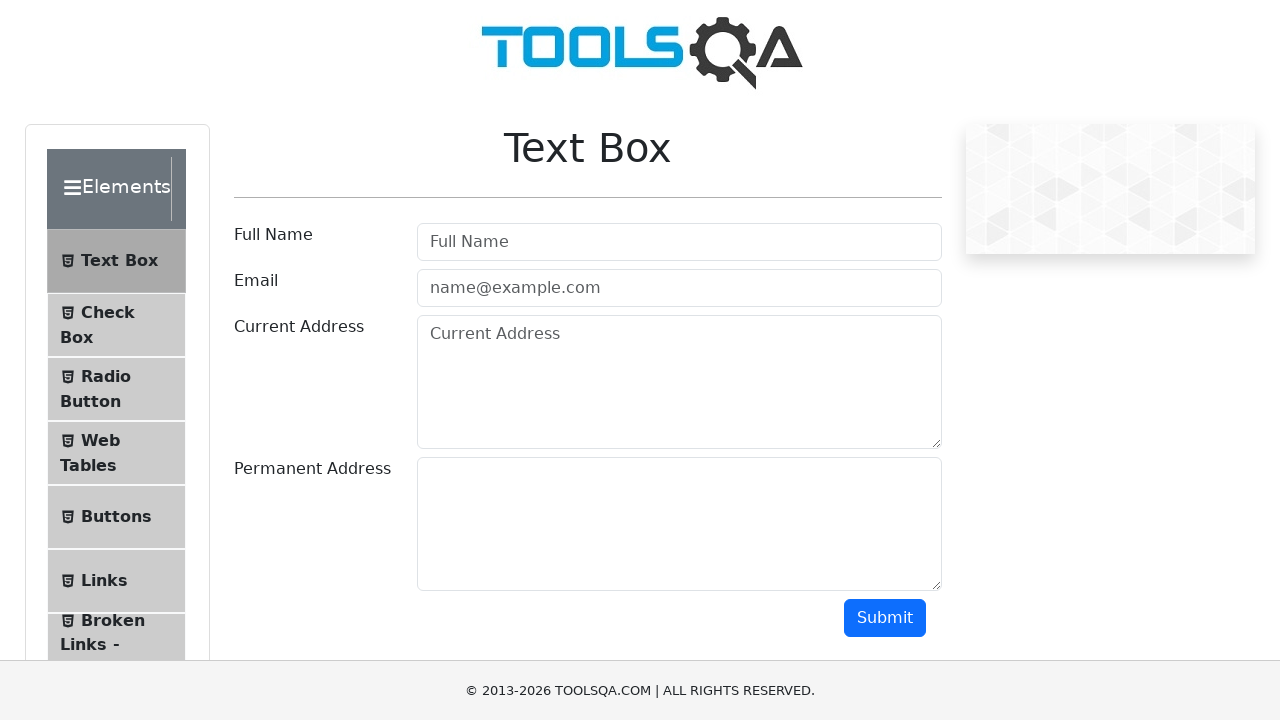

Filled username field with 'Zied' on #userName
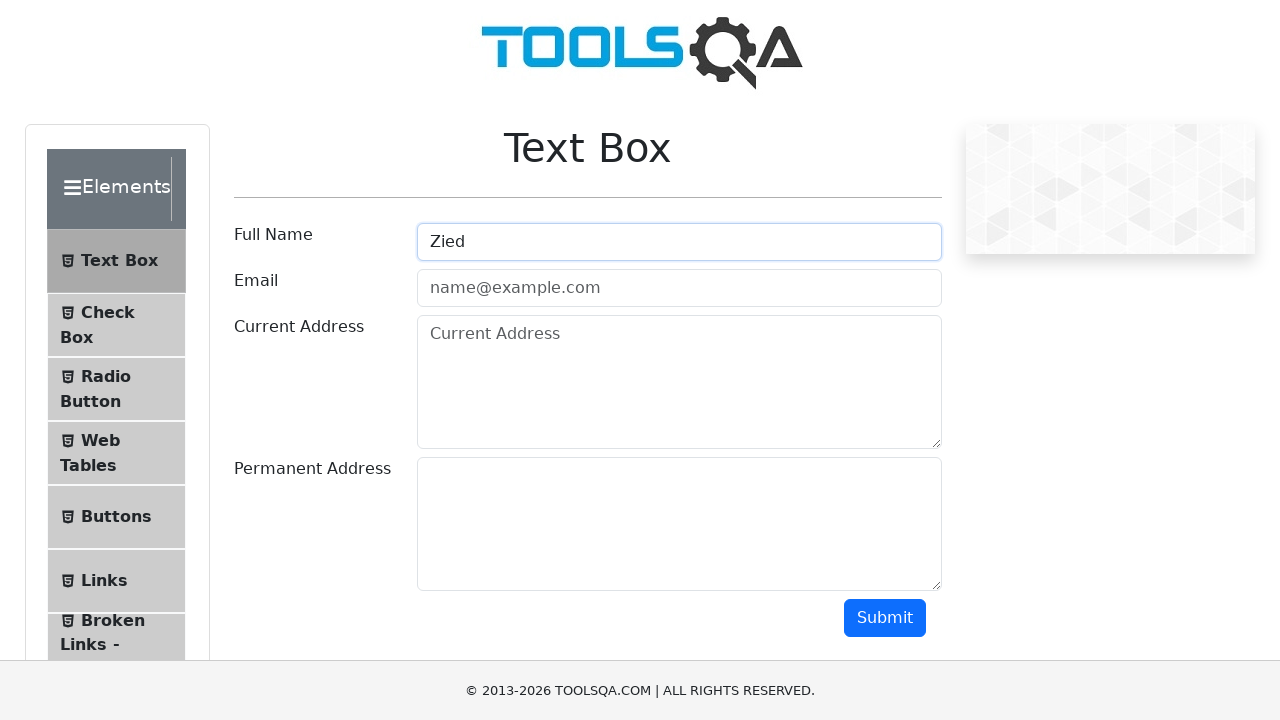

Filled current address field with 'Tunis' on #currentAddress
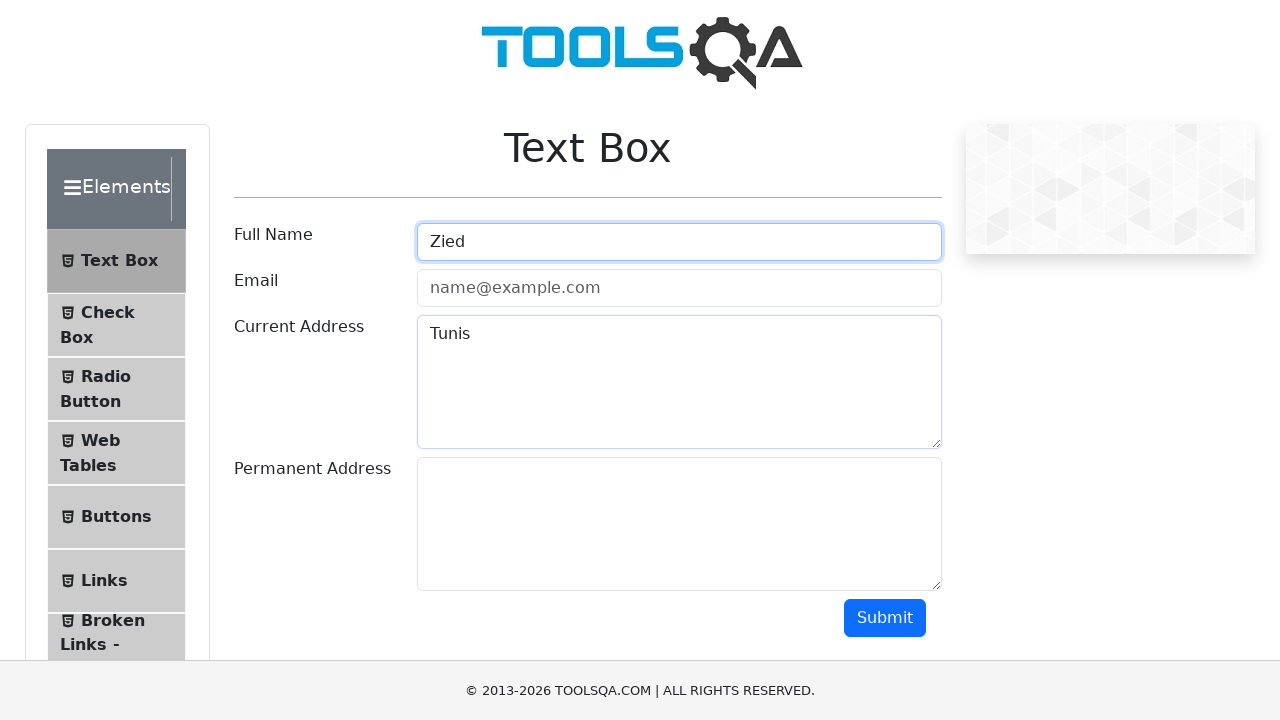

Focused on current address field on #currentAddress
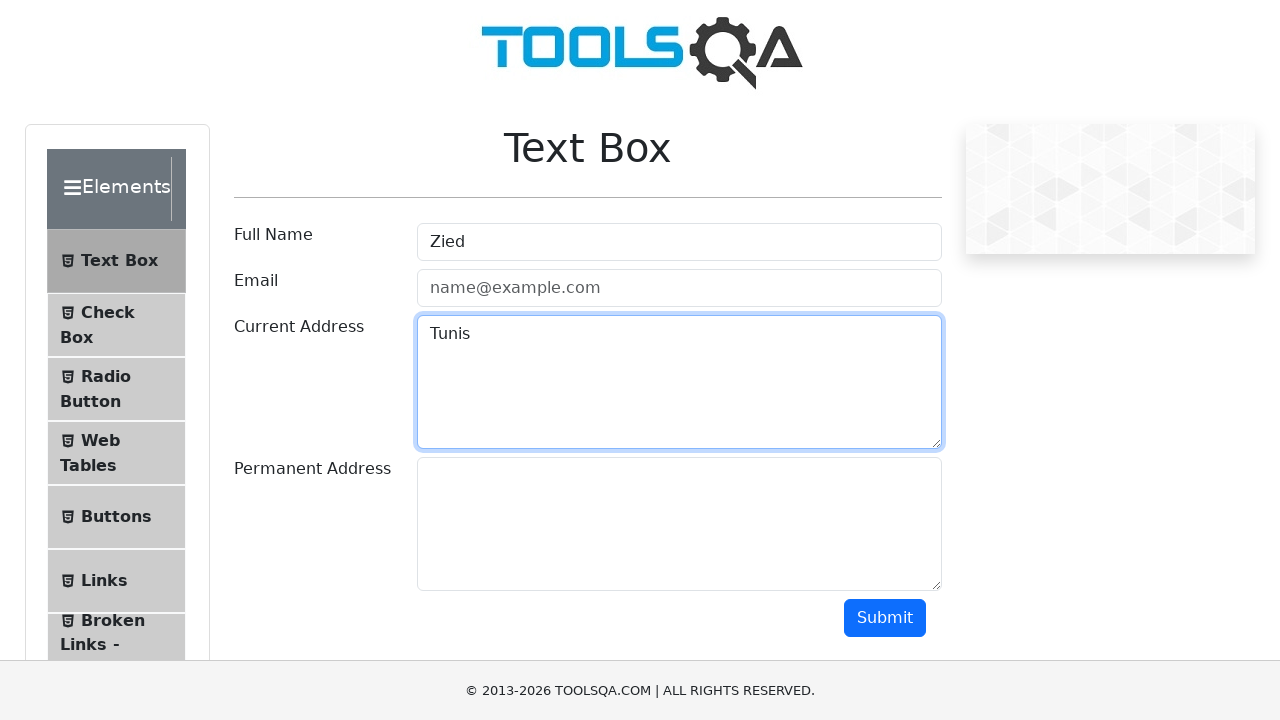

Selected all text in current address field using Ctrl+A
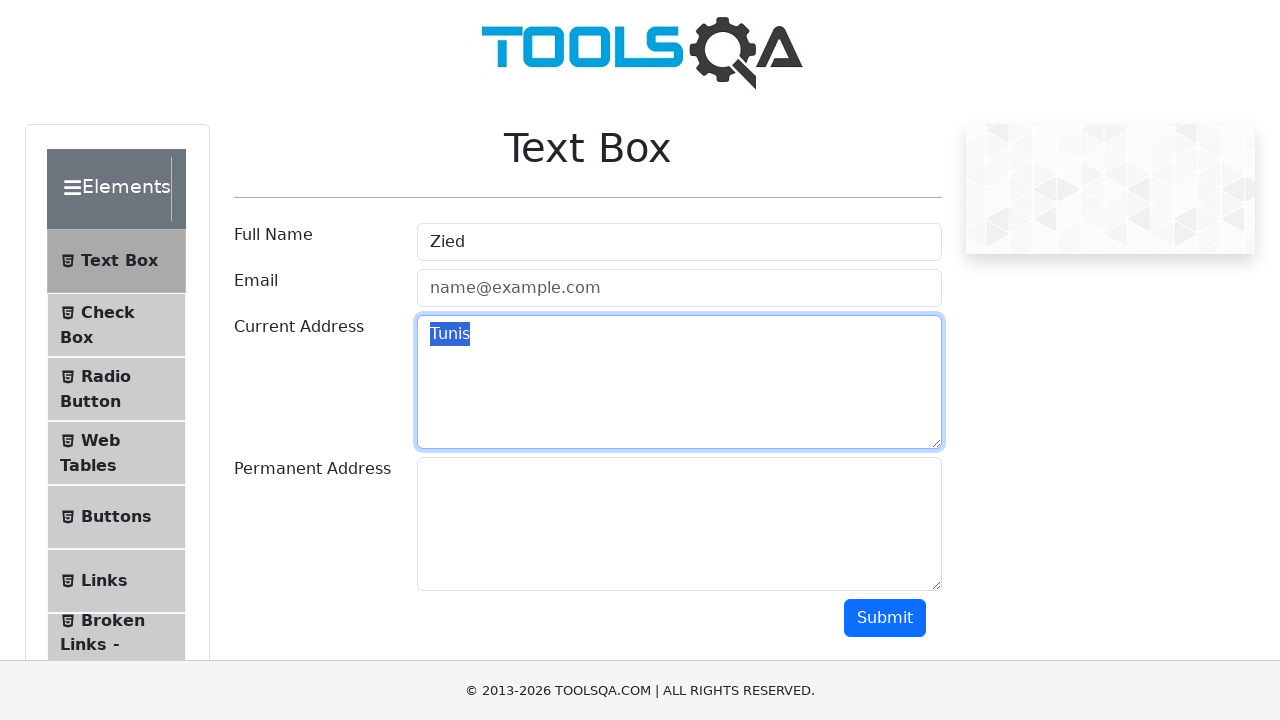

Copied selected text using Ctrl+C
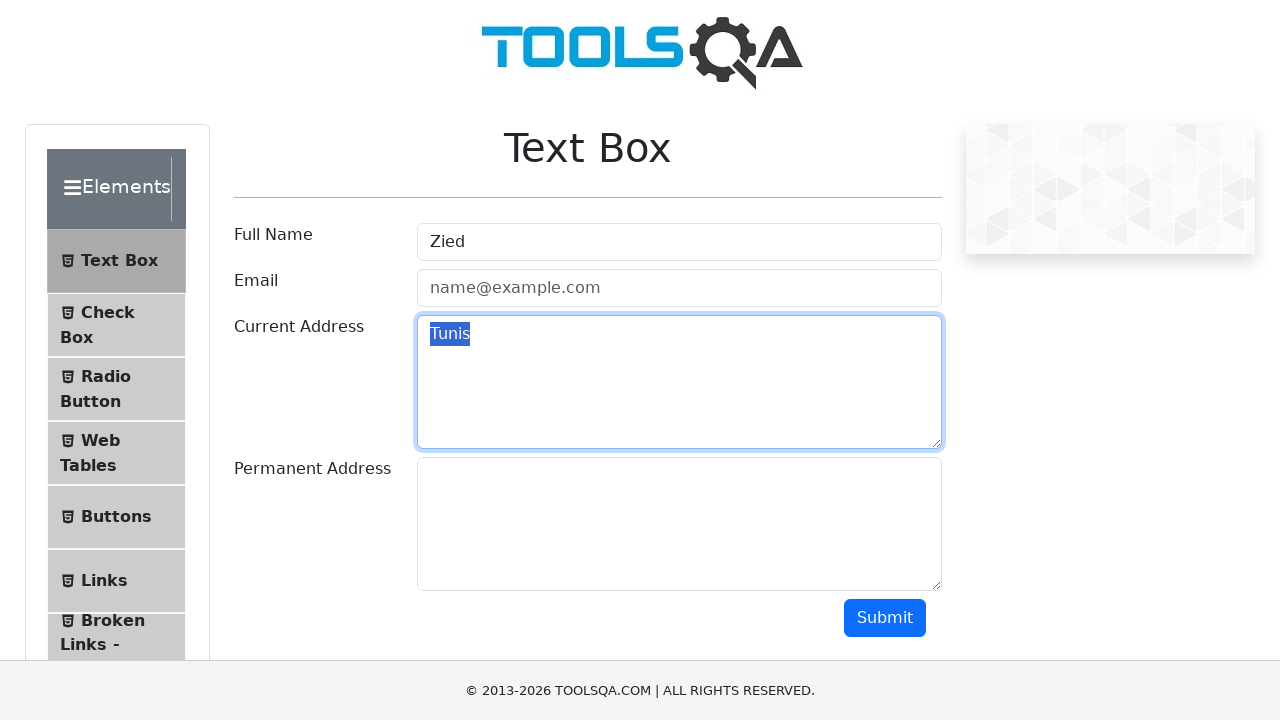

Focused on permanent address field on #permanentAddress
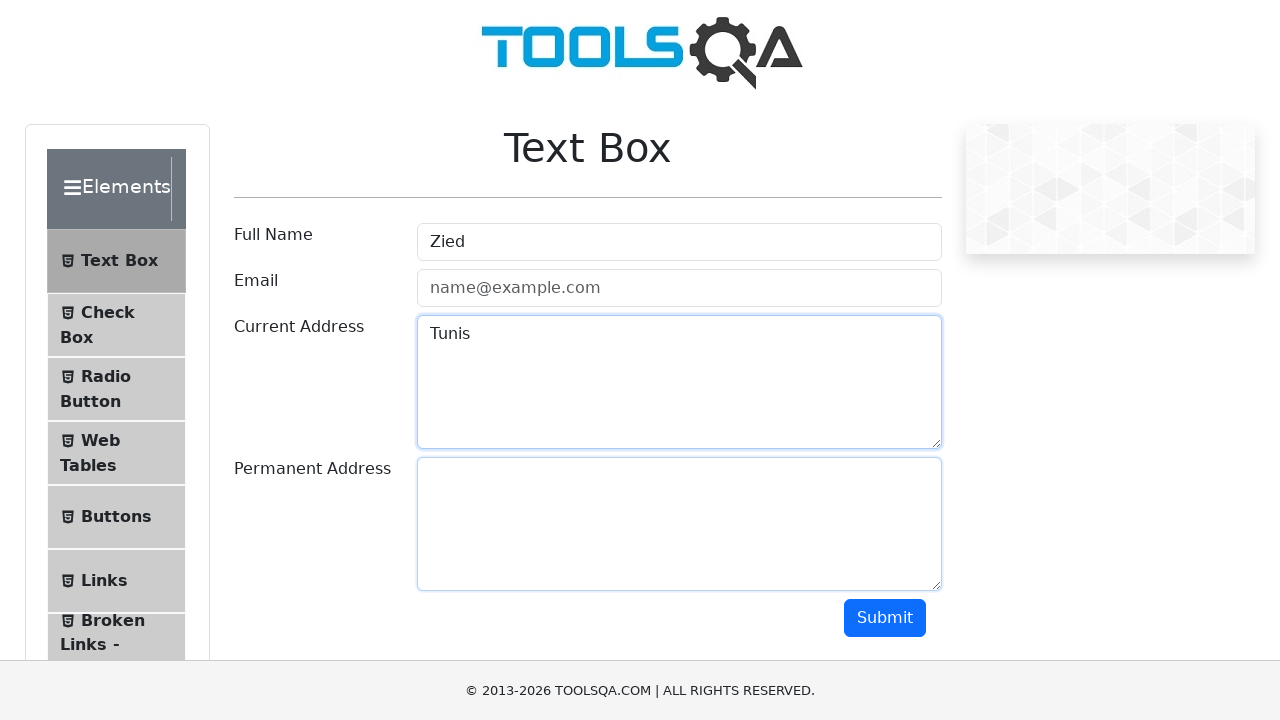

Pasted text into permanent address field using Ctrl+V
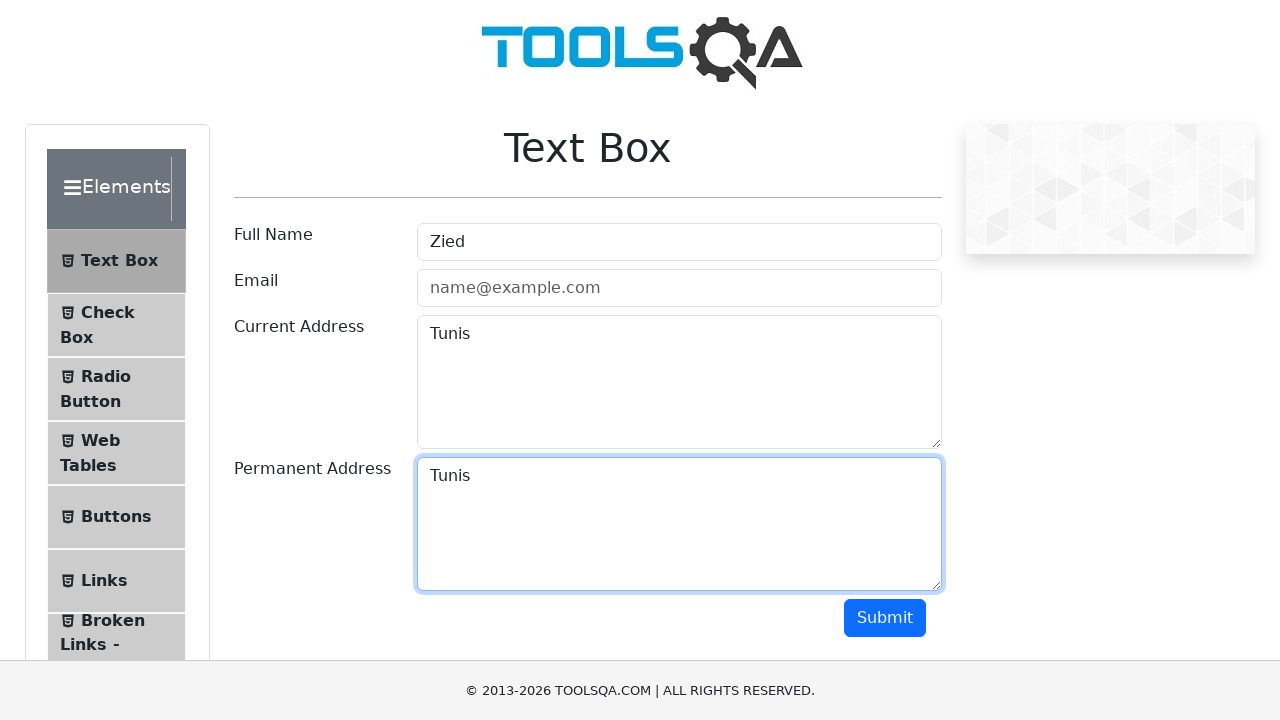

Clicked submit button to complete form submission
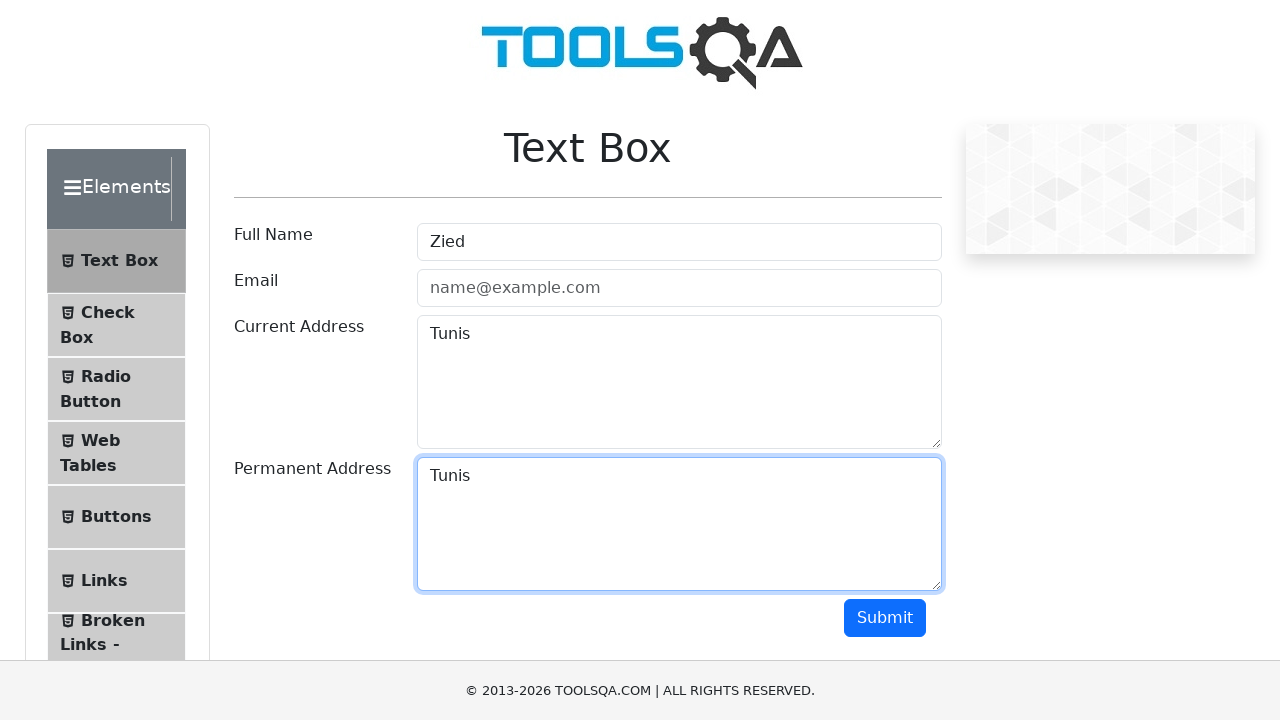

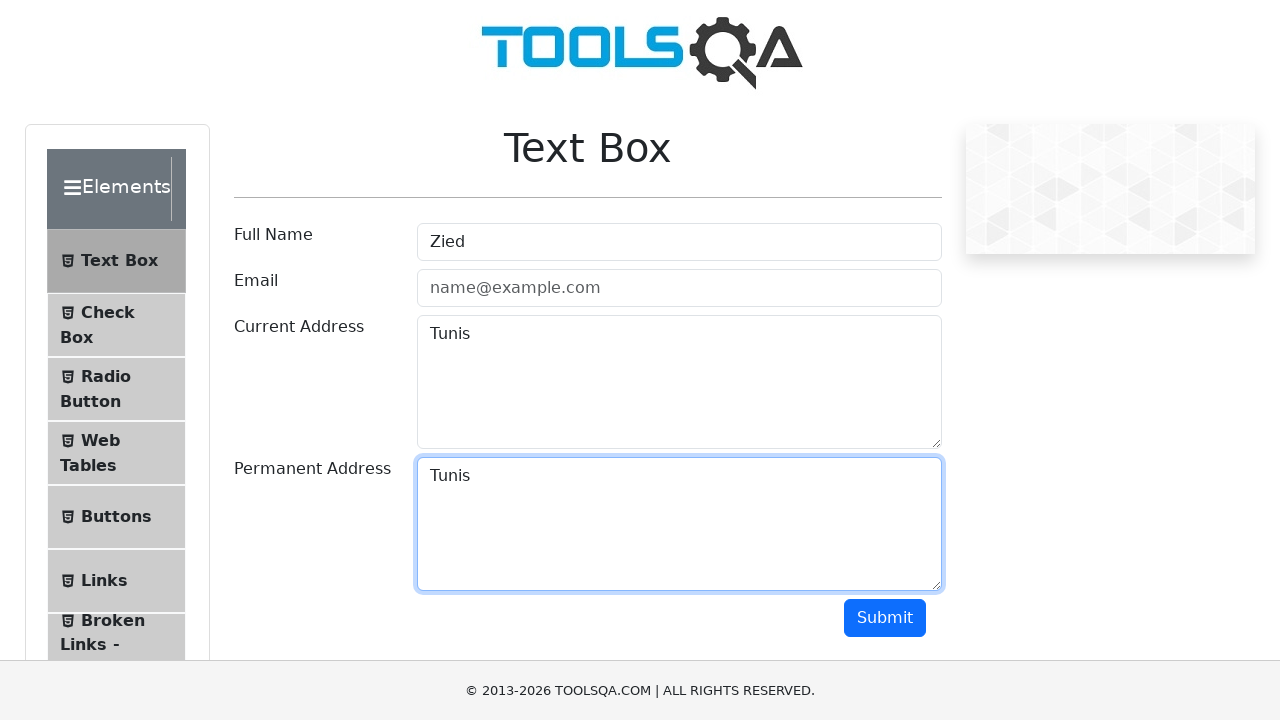